Tests confirmation alert handling by clicking a button to trigger an alert and then dismissing it

Starting URL: https://demoqa.com/alerts

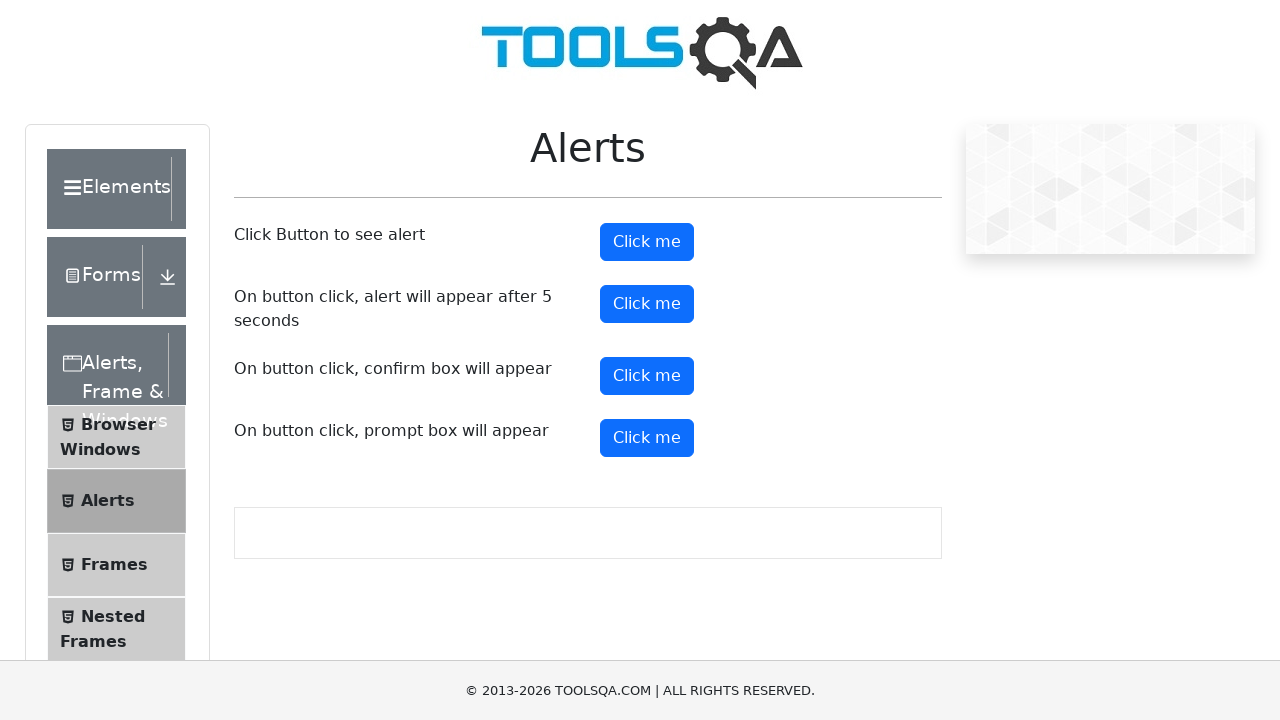

Clicked confirmation alert button at (647, 376) on #confirmButton
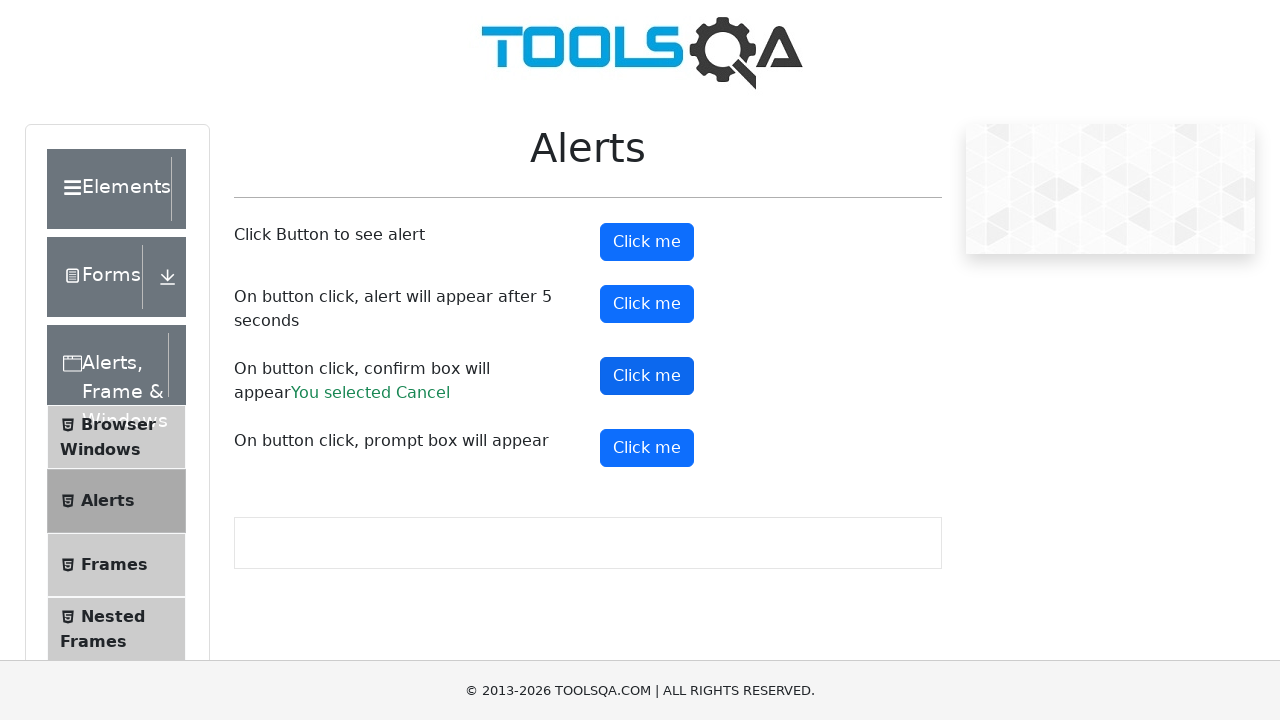

Set up dialog handler to dismiss confirmation alert
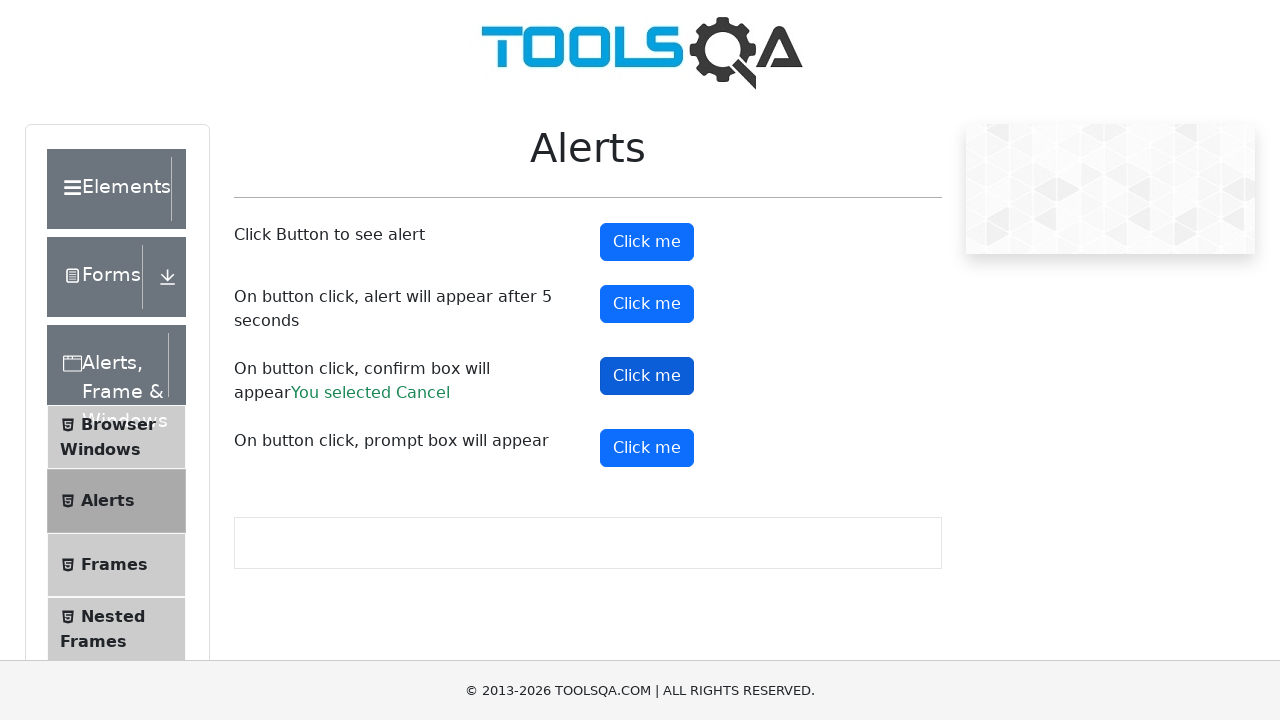

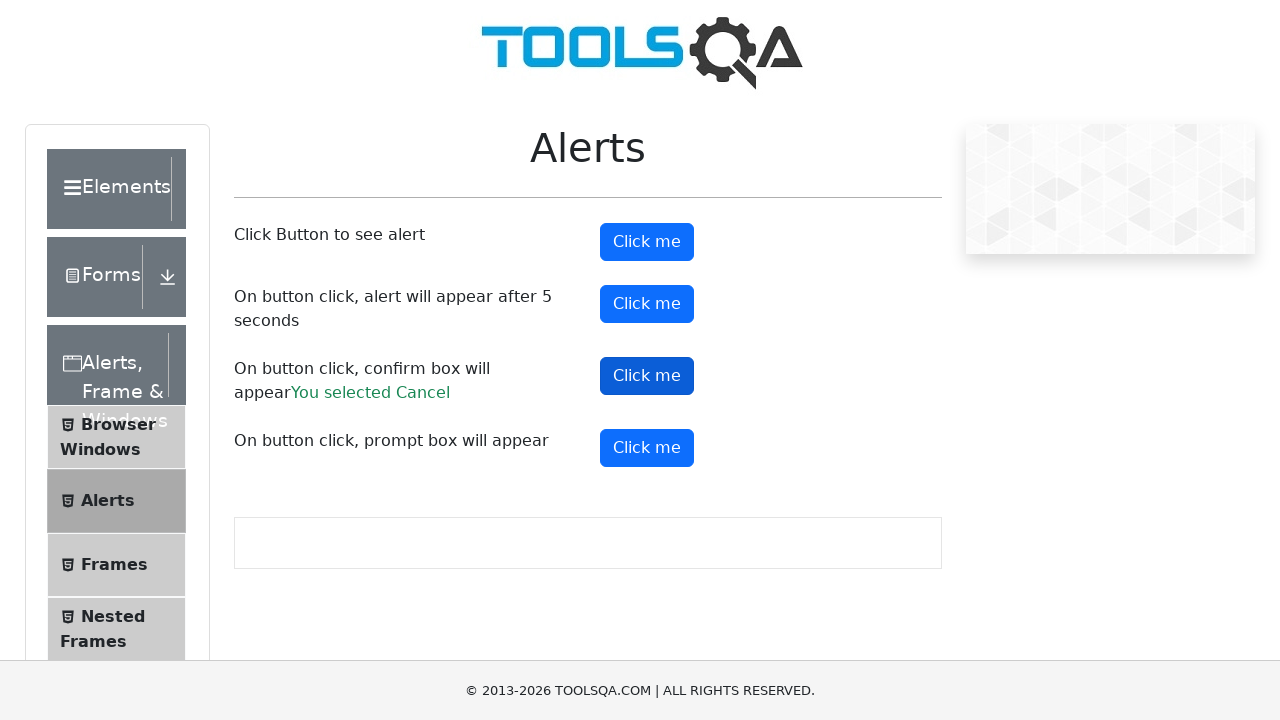